Tests selecting a radio button labeled 'No' in the automation sandbox.

Starting URL: https://thefreerangetester.github.io/sandbox-automation-testing/

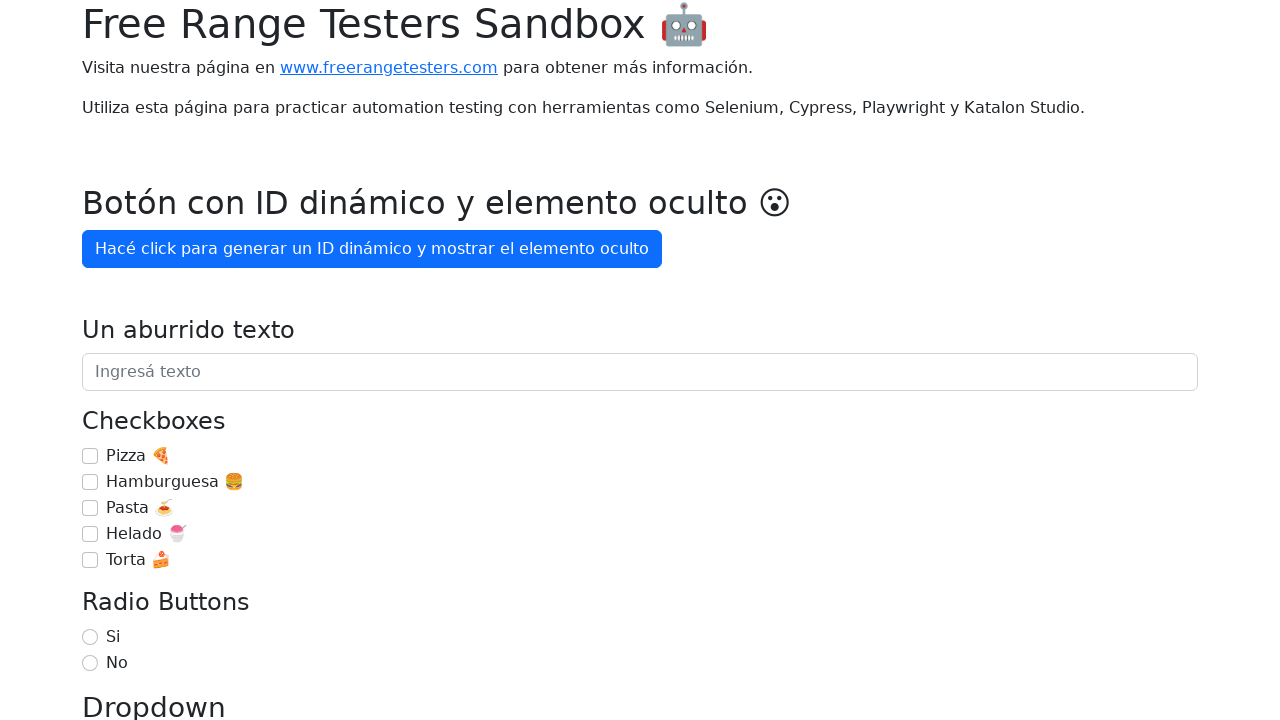

Navigated to the automation testing sandbox
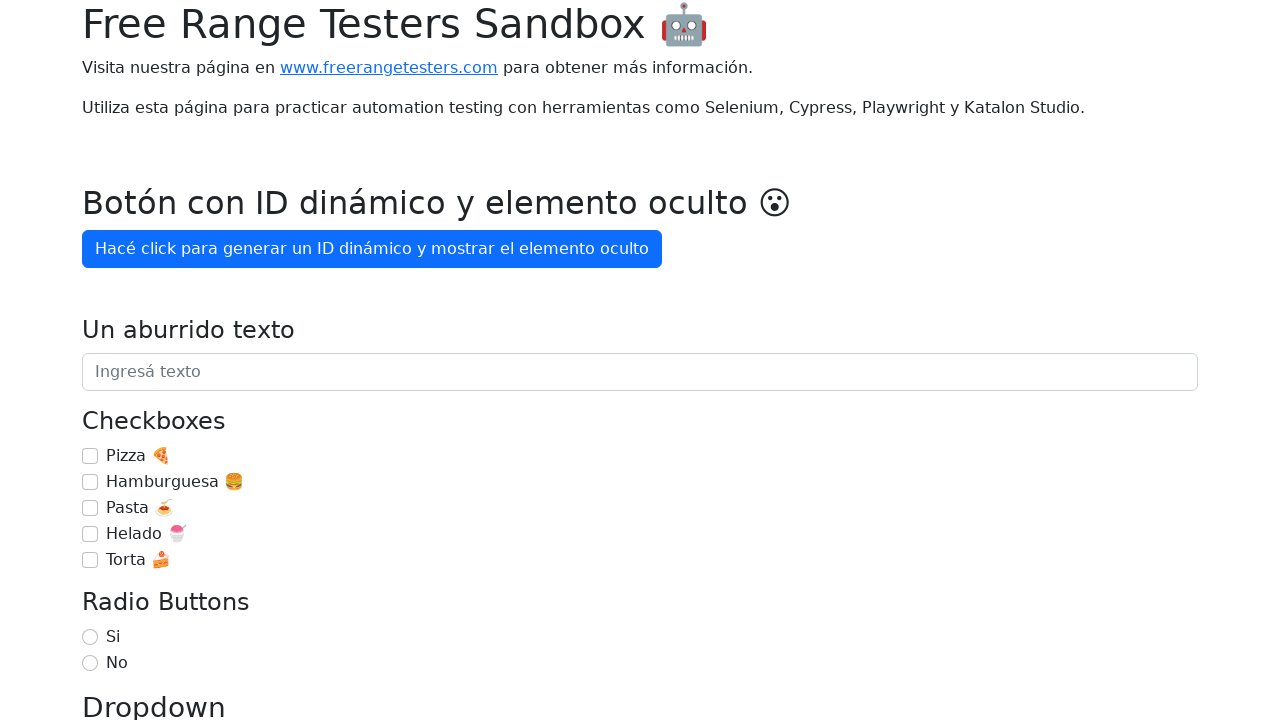

Selected the 'No' radio button at (90, 663) on internal:label="No"i
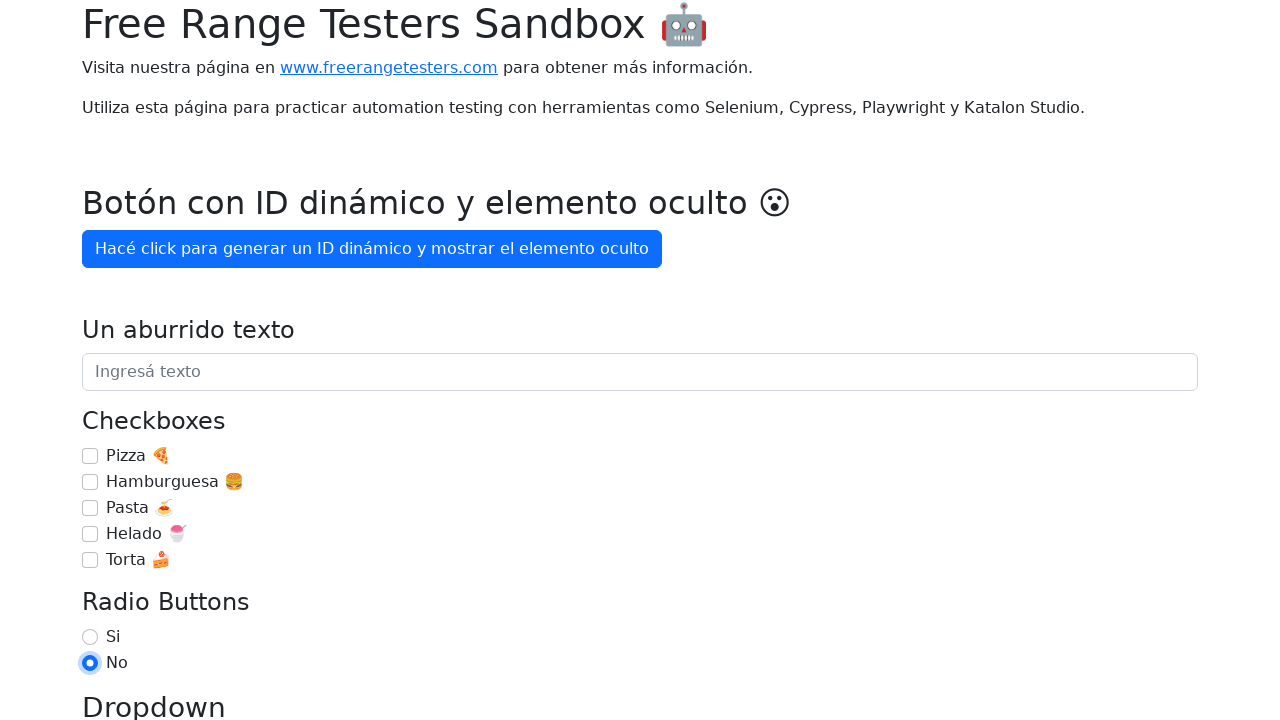

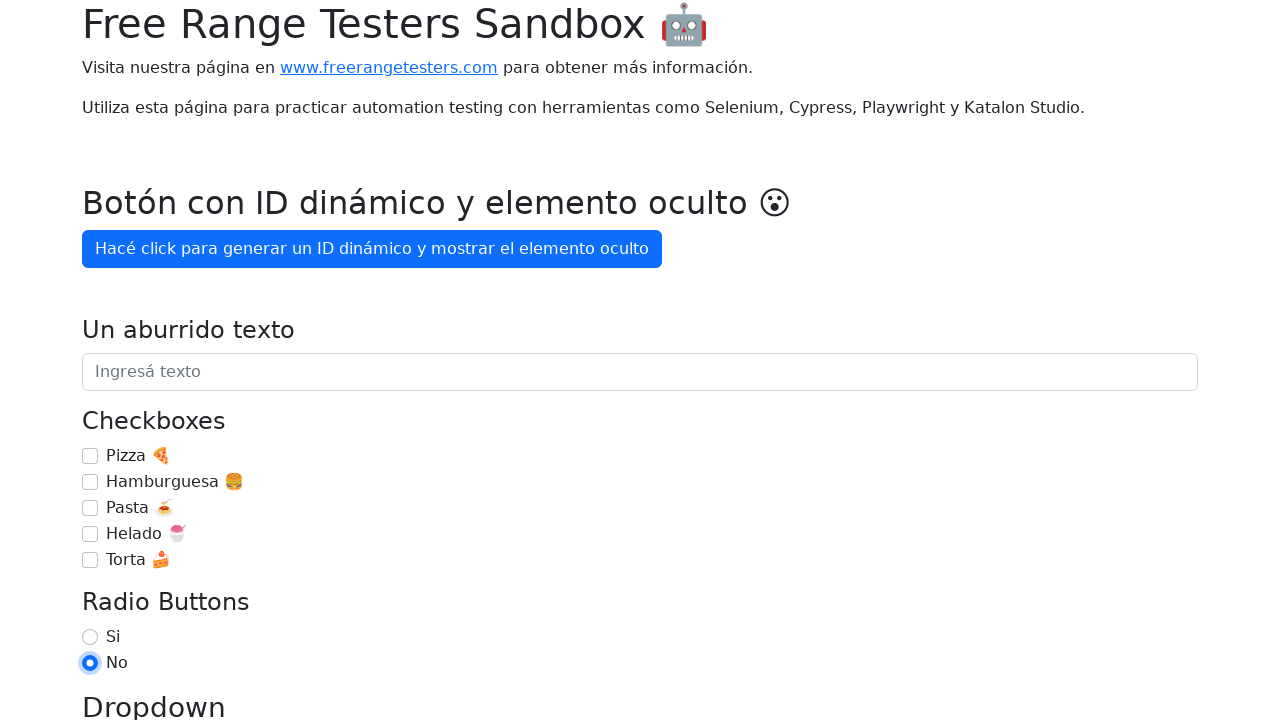